Tests multiple window/tab switching by opening Google and Lazada links and navigating between them

Starting URL: https://automationfc.github.io/basic-form/index.html

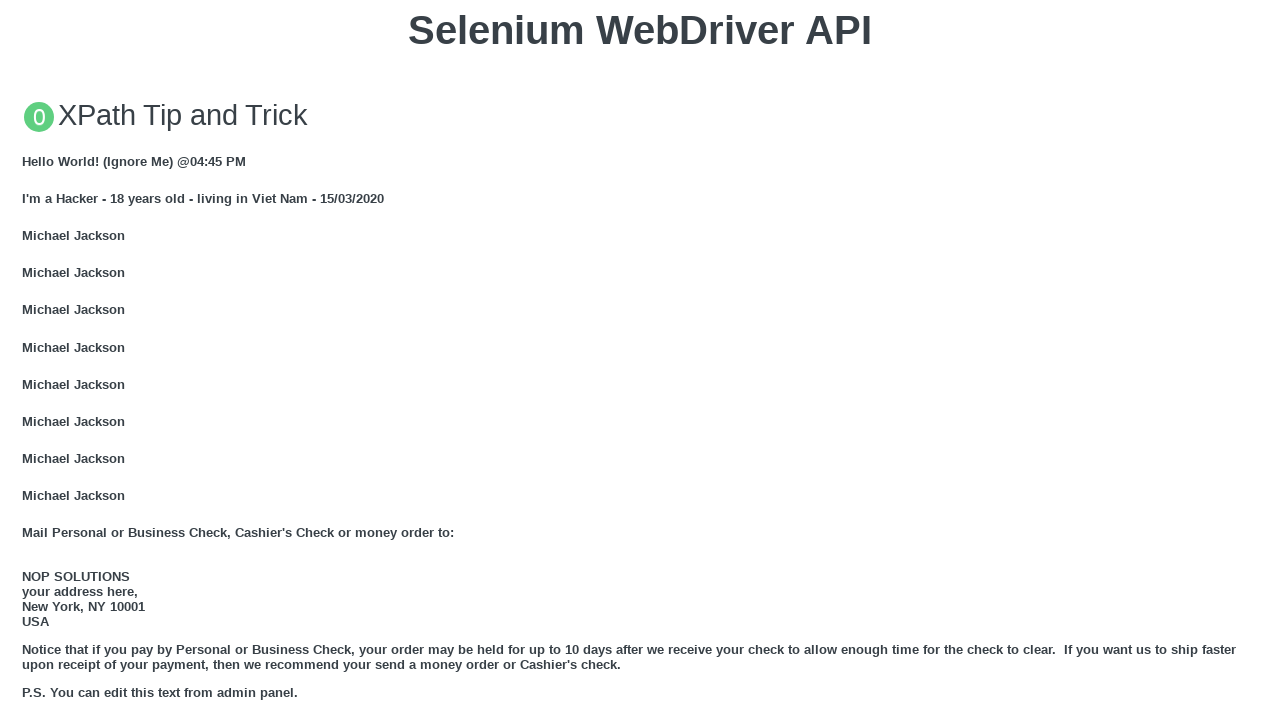

Clicked GOOGLE link and new tab opened at (56, 360) on xpath=//a[text() = 'GOOGLE']
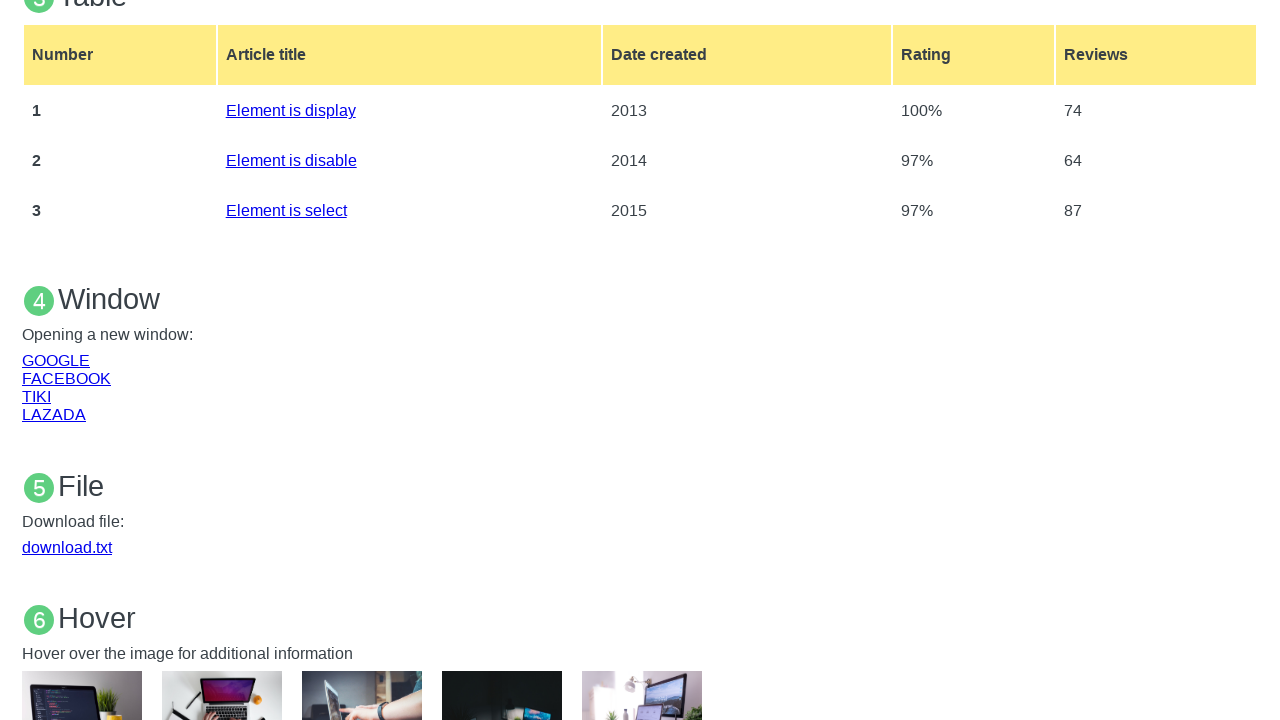

Clicked LAZADA link and another new tab opened at (54, 414) on xpath=//a[text() = 'LAZADA']
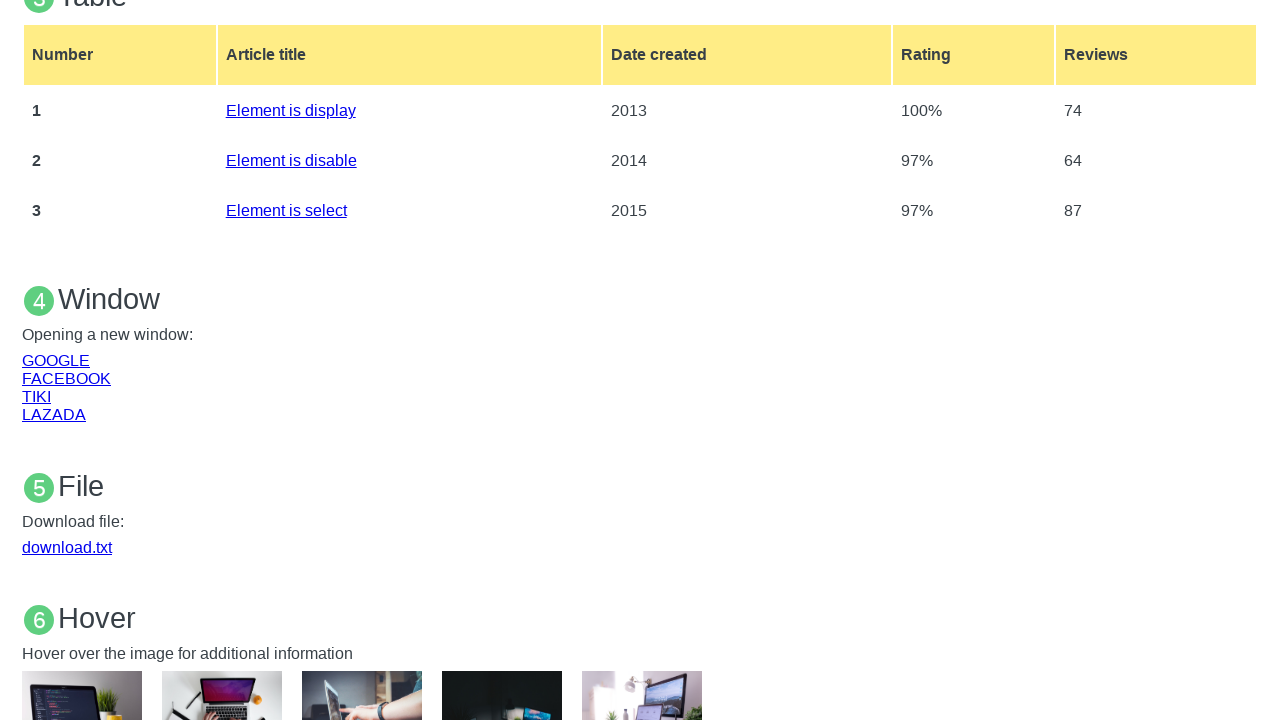

Switched to Google tab
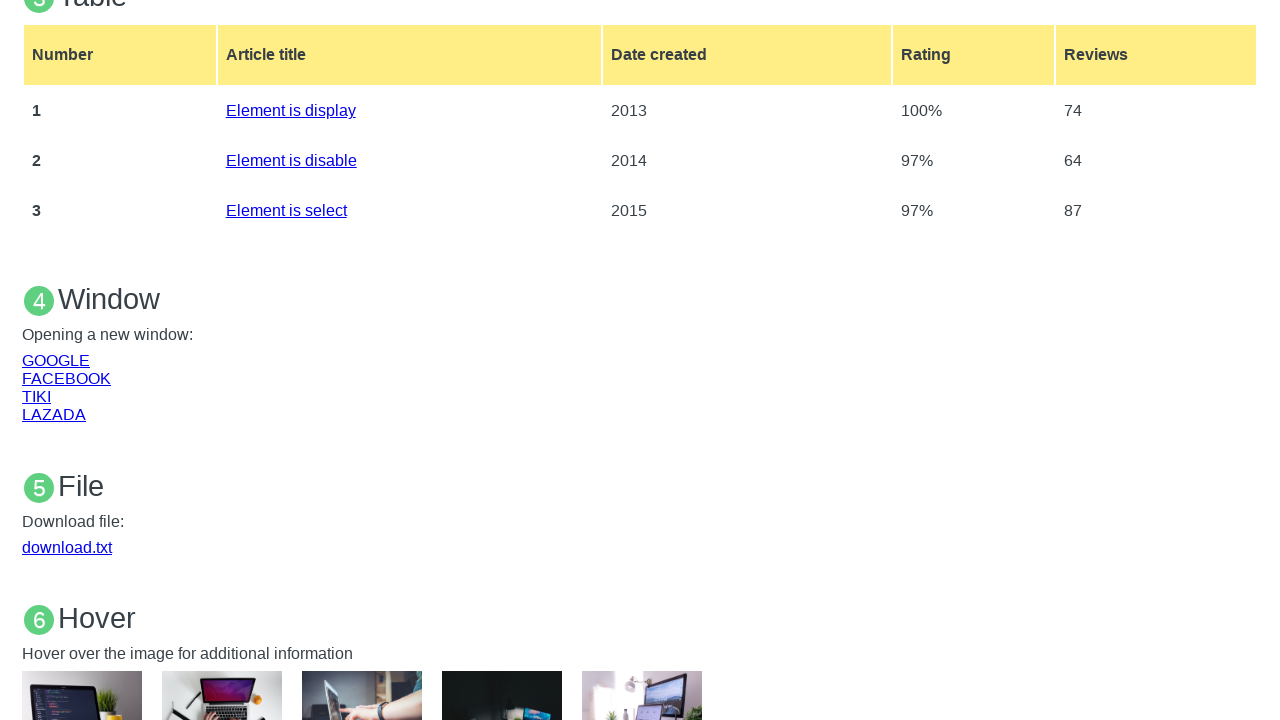

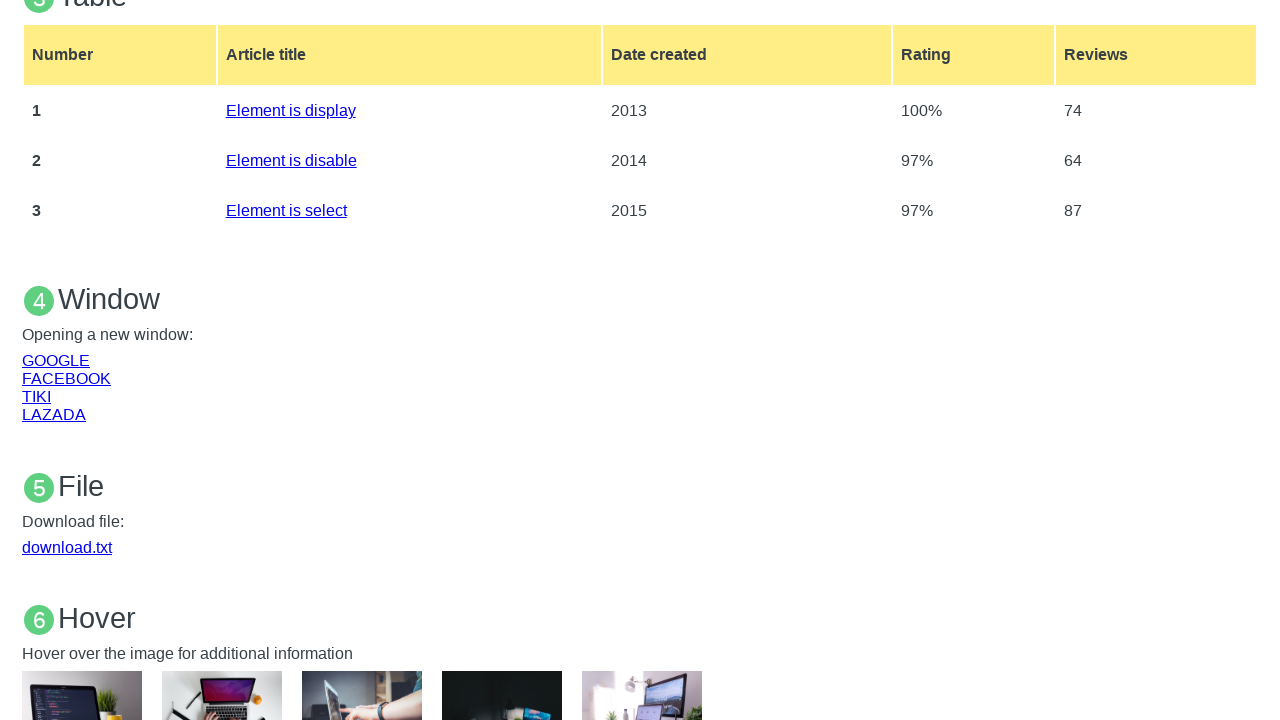